Tests a table with scrolling functionality by summing values in a column and verifying the total matches the displayed sum

Starting URL: https://rahulshettyacademy.com/AutomationPractice/

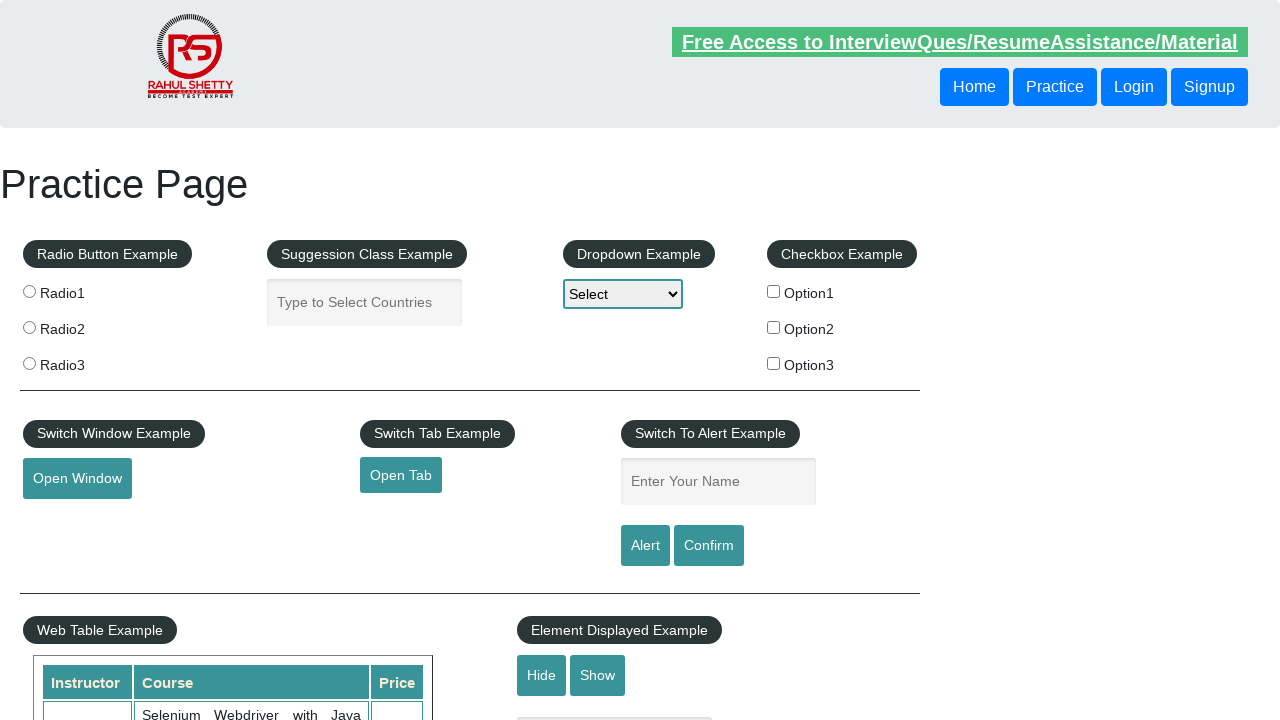

Scrolled down the page by 500 pixels
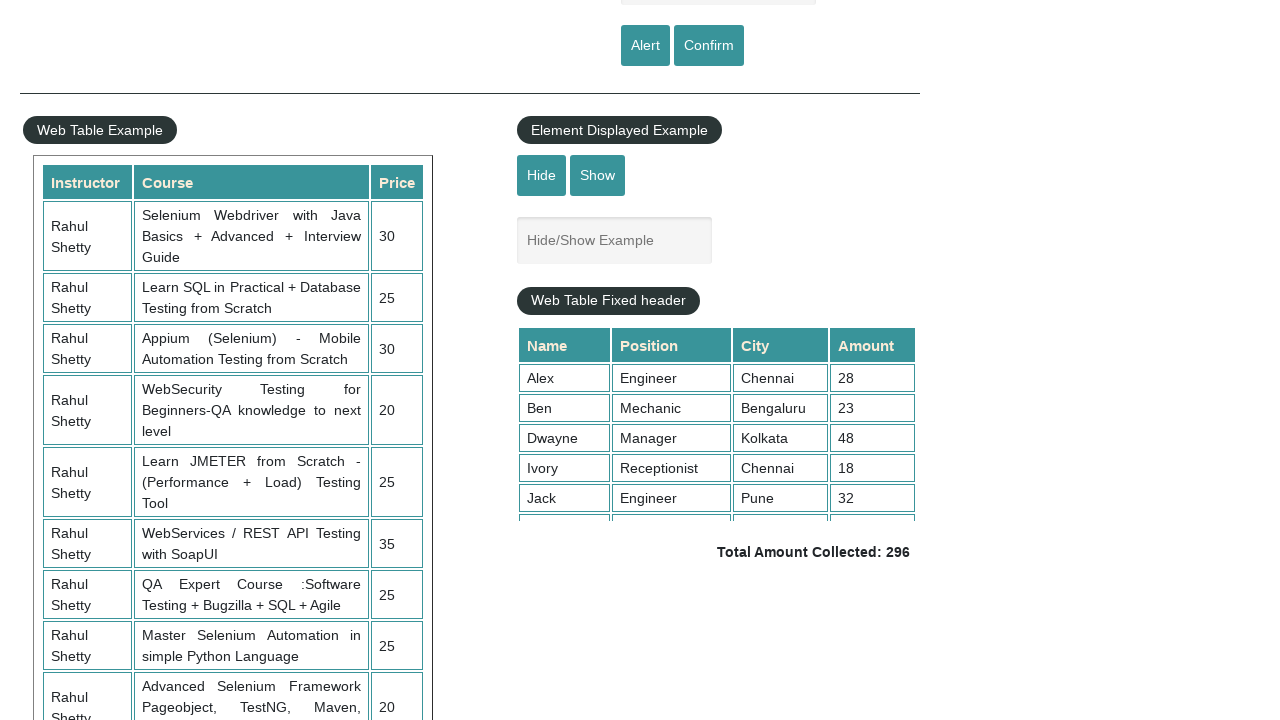

Scrolled within the fixed header table to position 5000
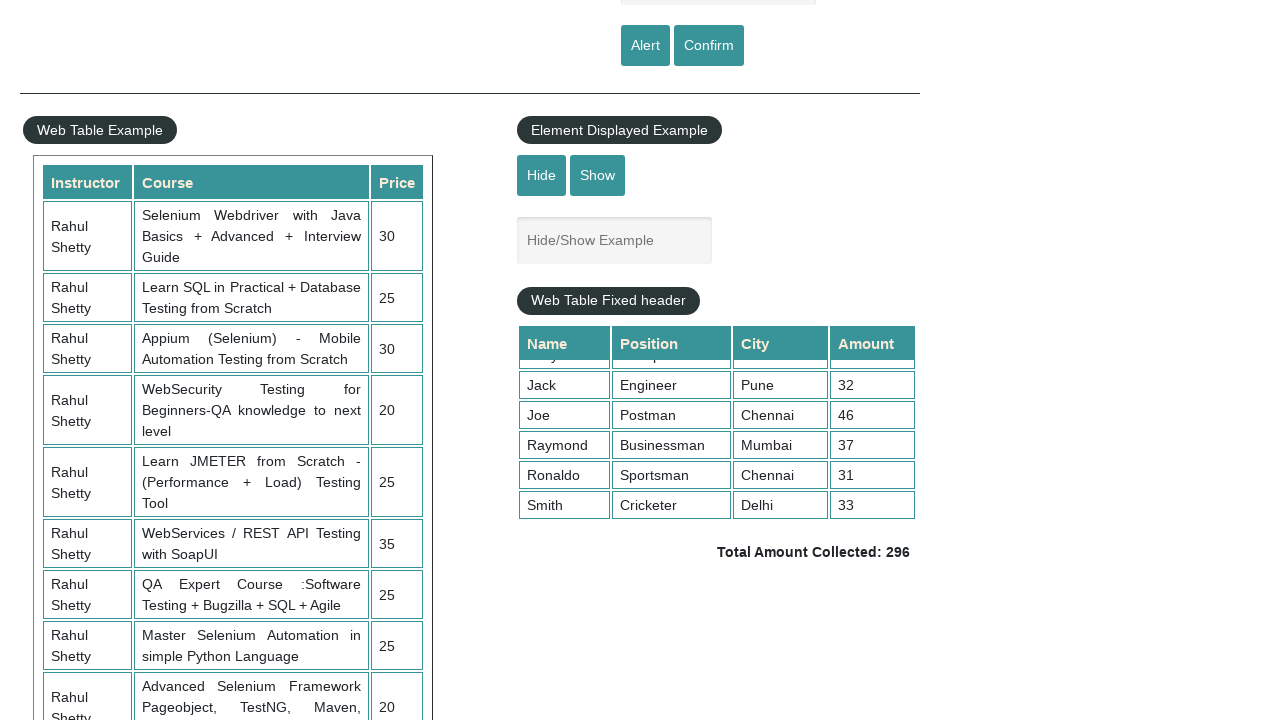

Retrieved all values from the 4th column of the table
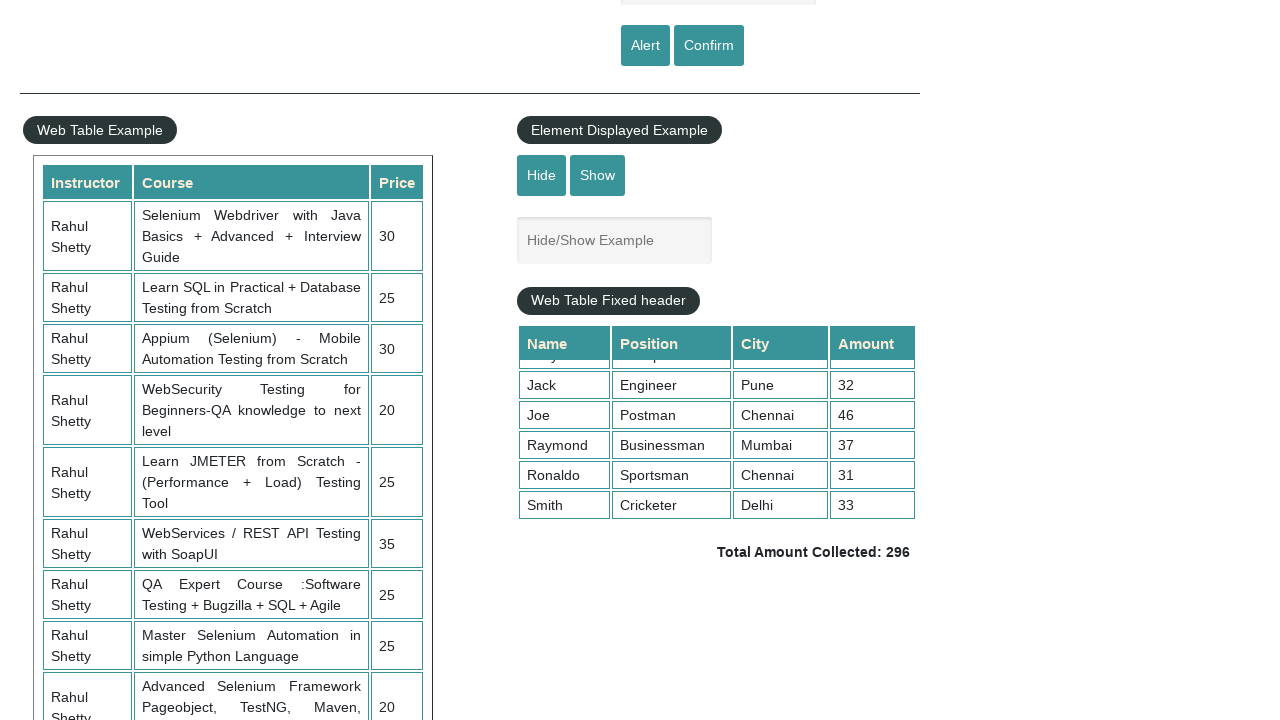

Calculated sum of column values: 296
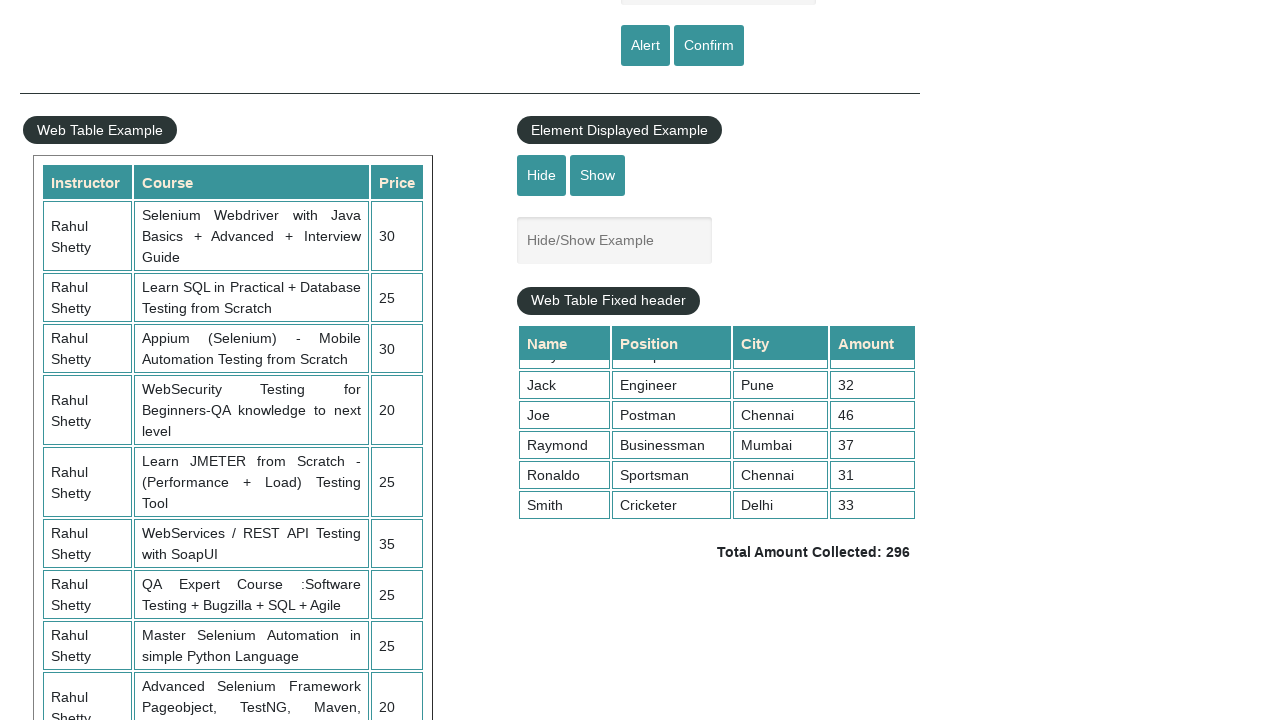

Retrieved displayed total amount text
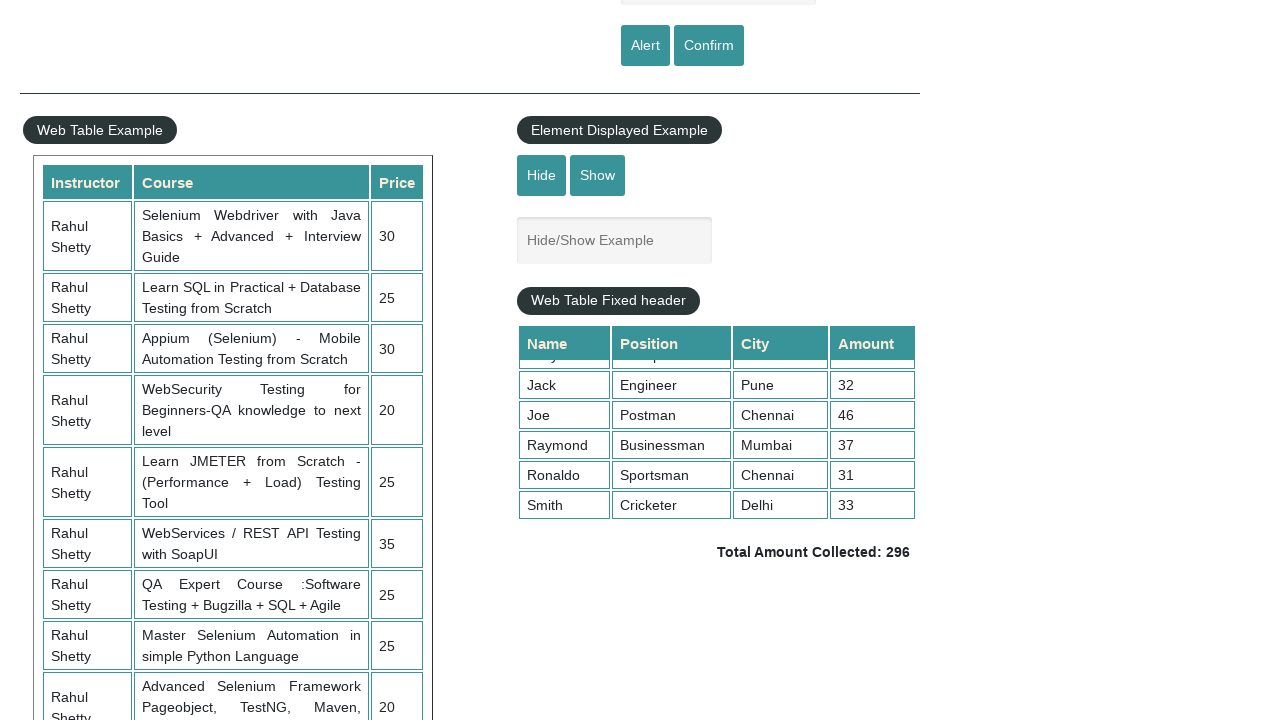

Parsed displayed total: 296
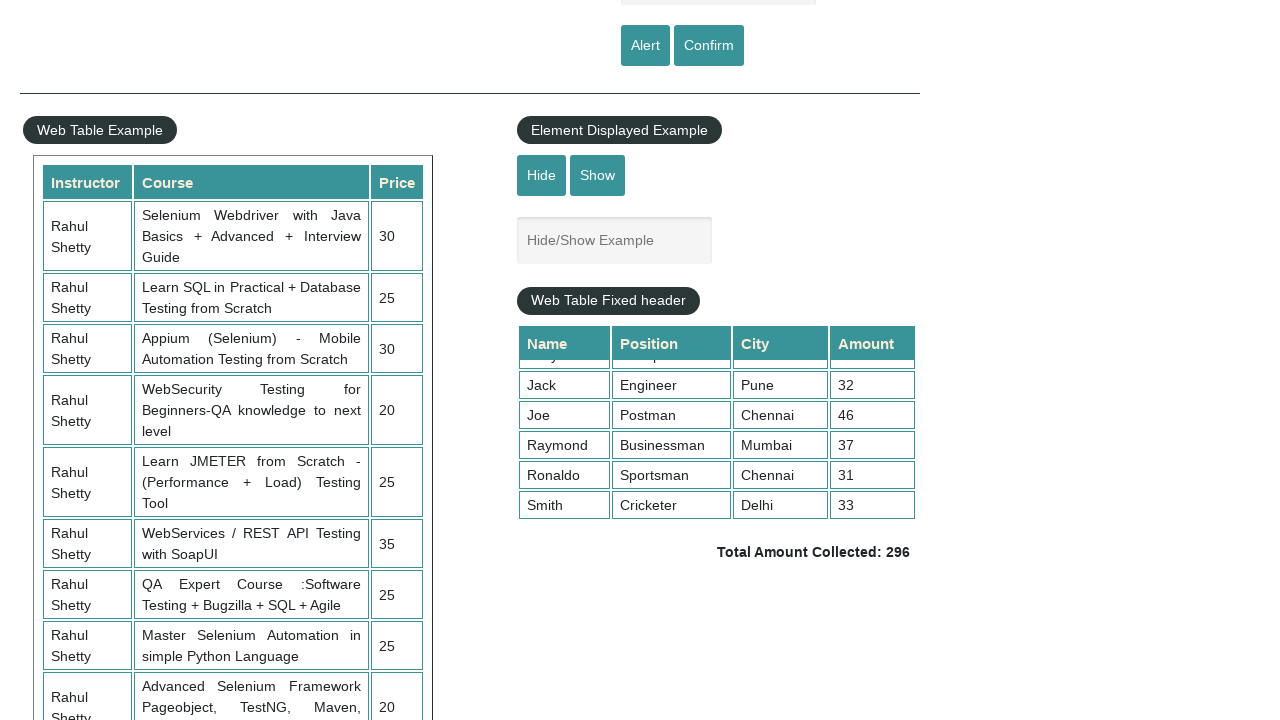

Verified that calculated sum (296) matches displayed total (296)
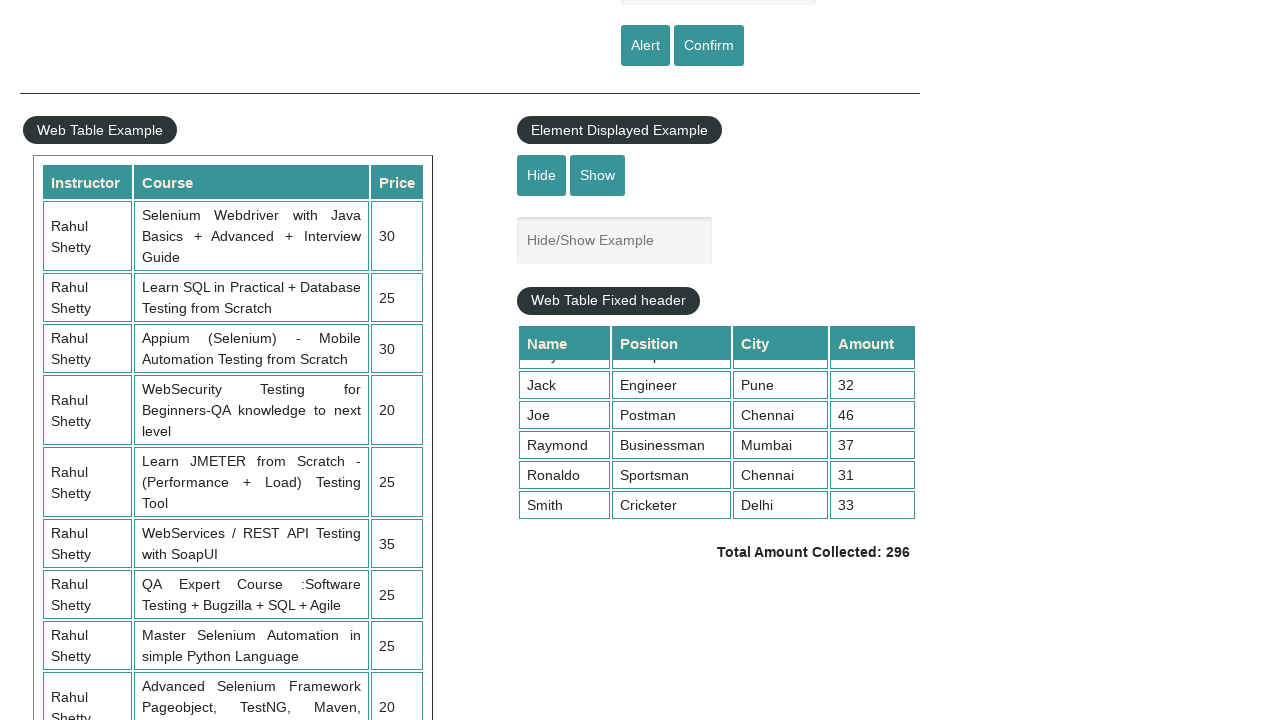

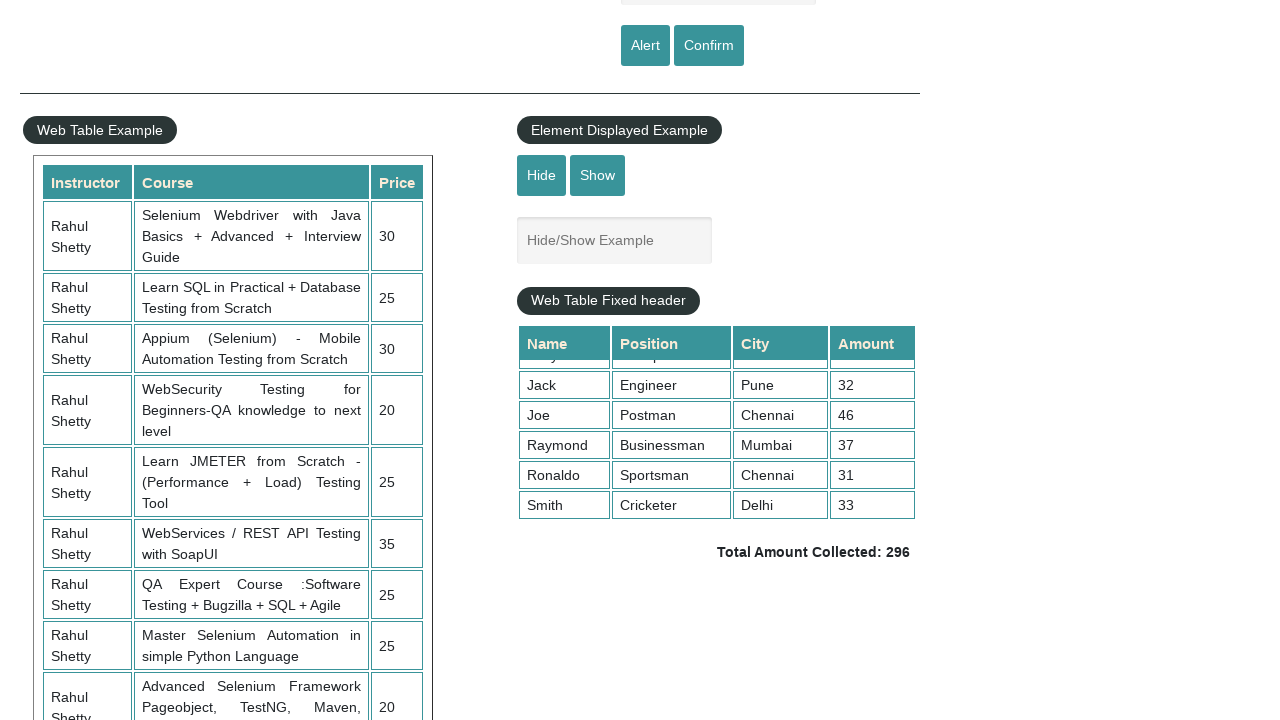